Navigates to the PROS Lab website and maximizes the browser window to verify the page loads correctly

Starting URL: http://pros.unicam.it/

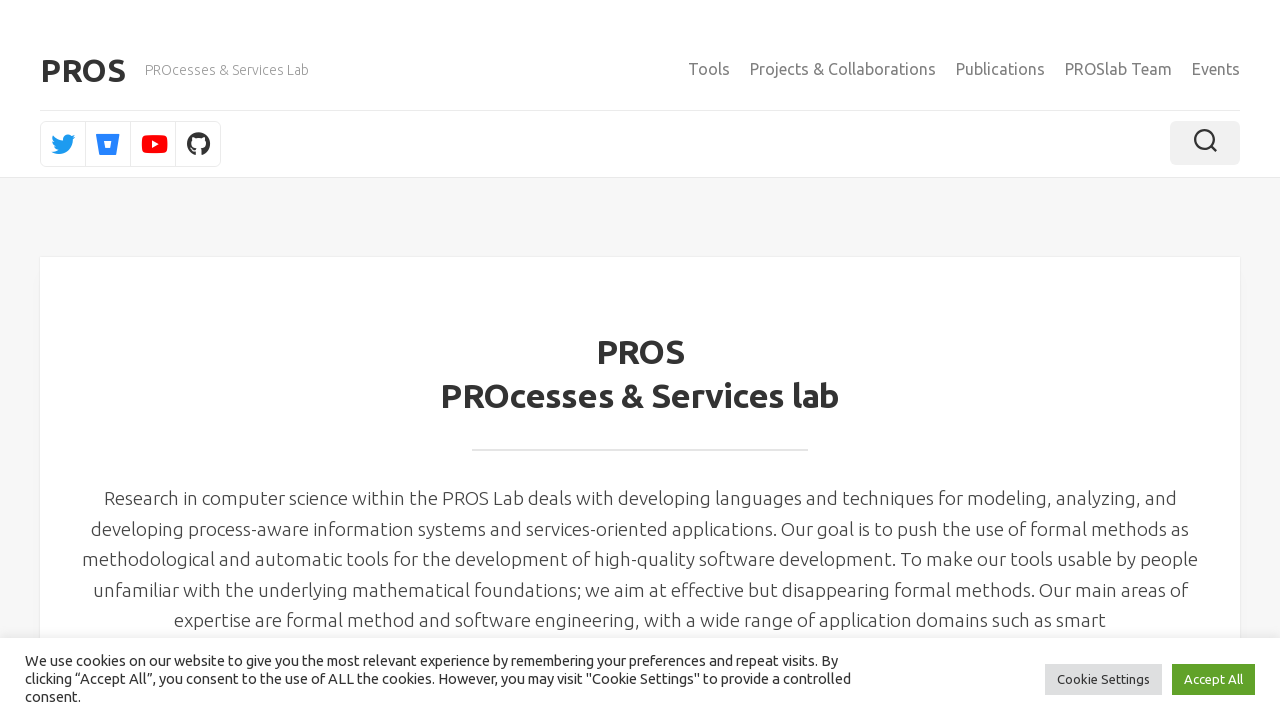

Set viewport size to 1920x1080 to maximize browser window
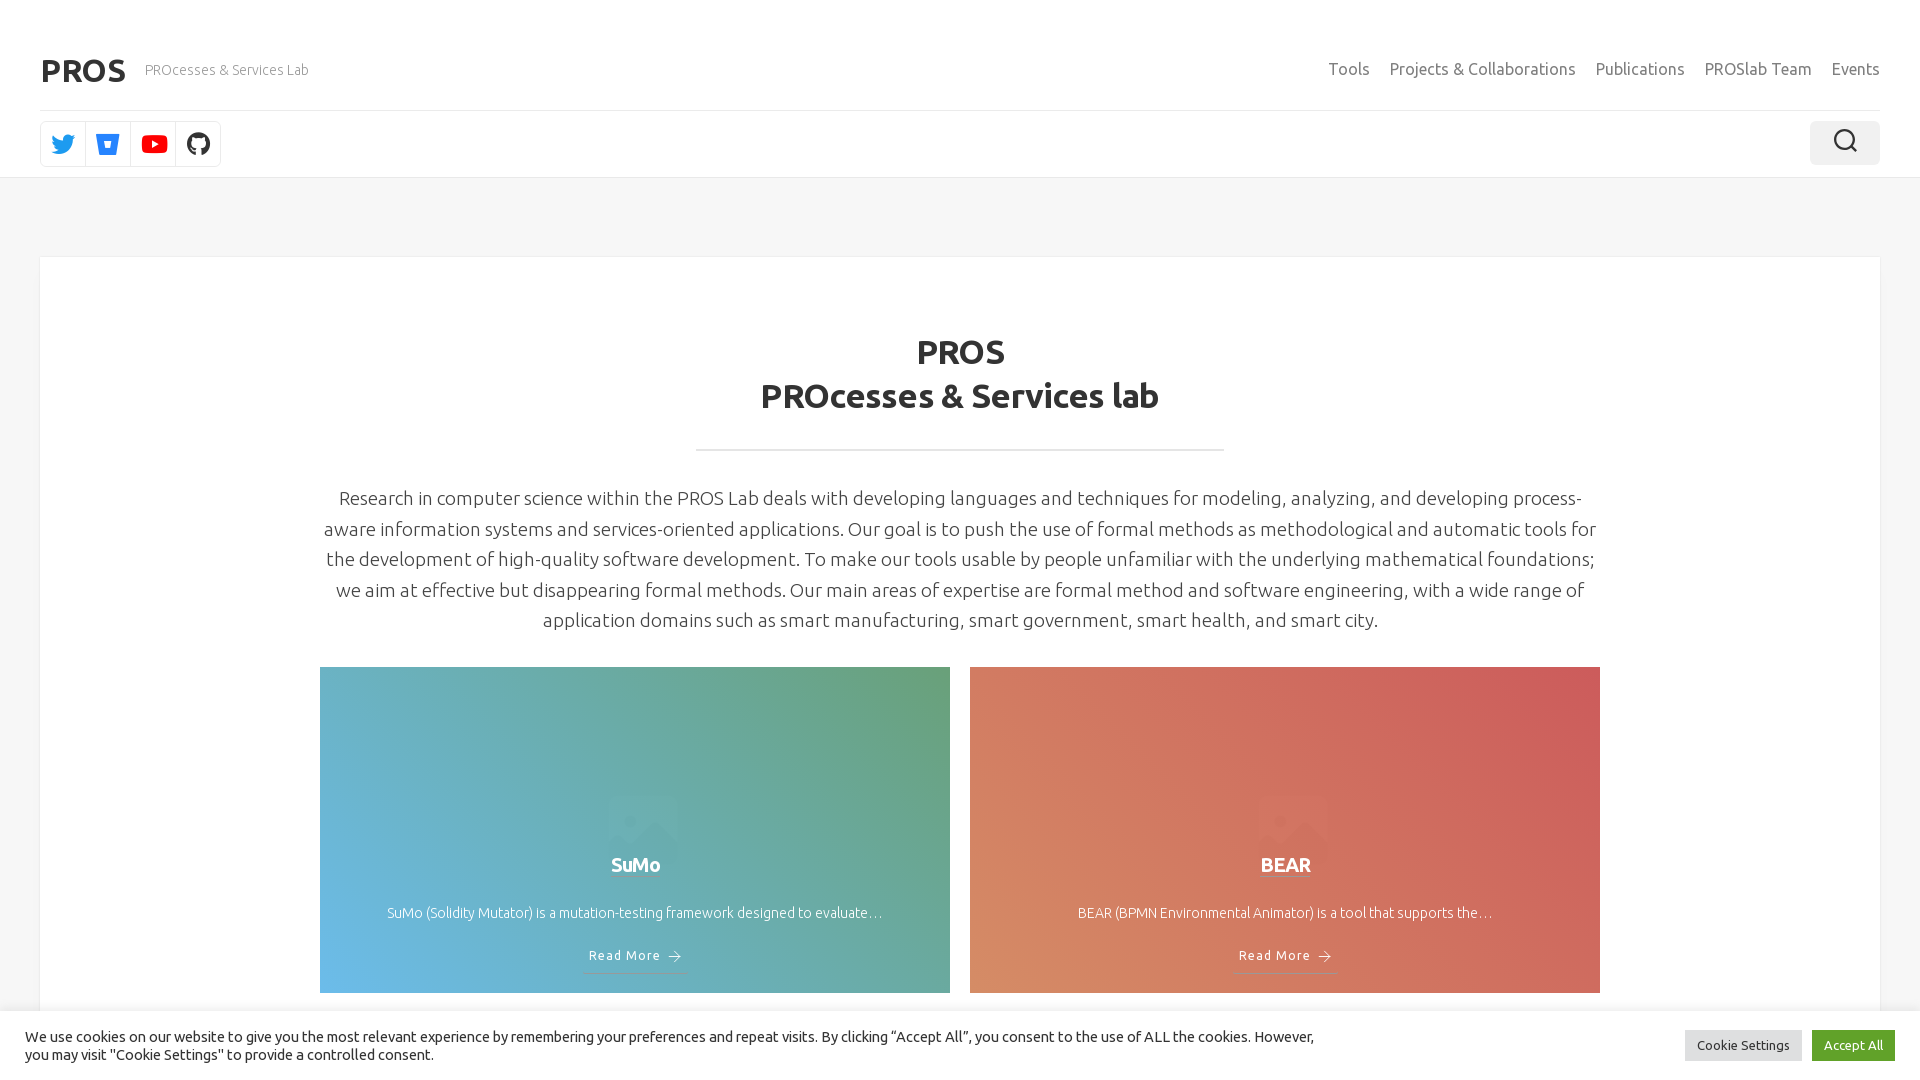

PROS Lab website page loaded successfully (domcontentloaded)
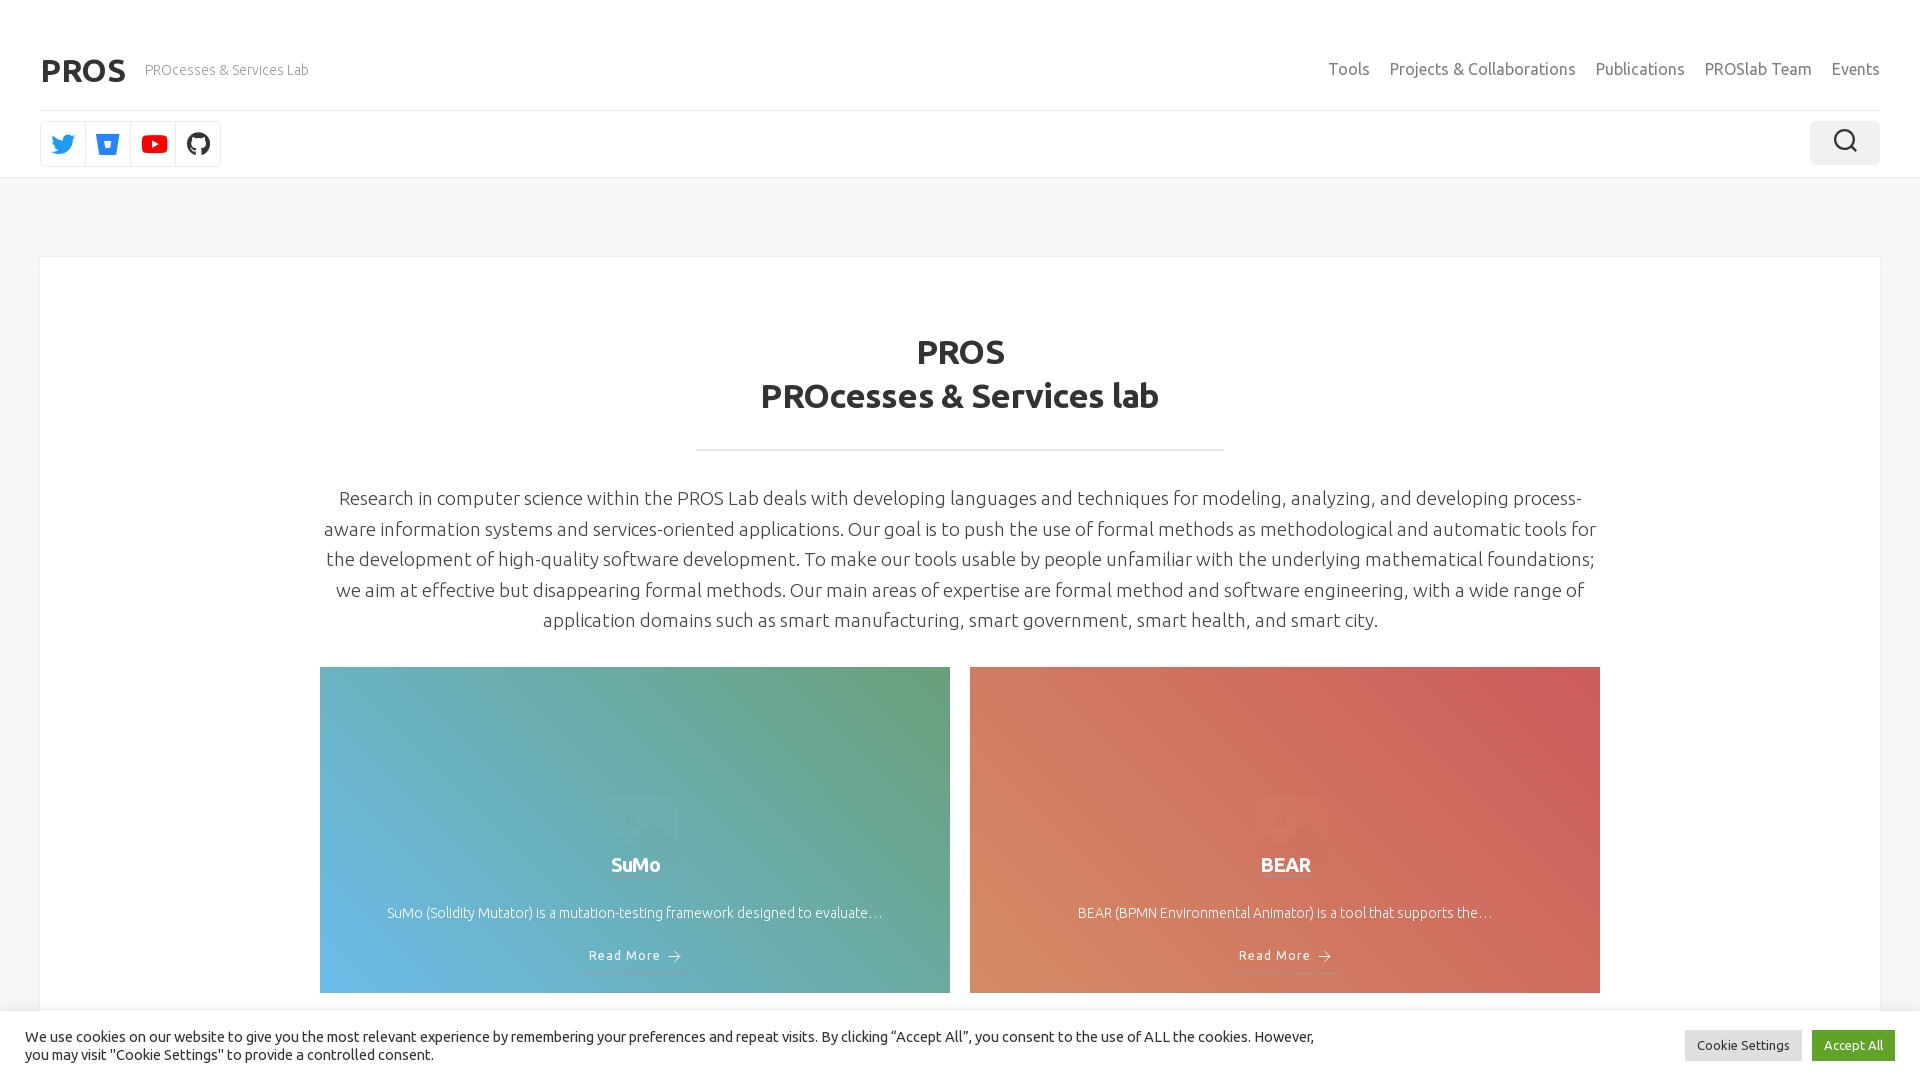

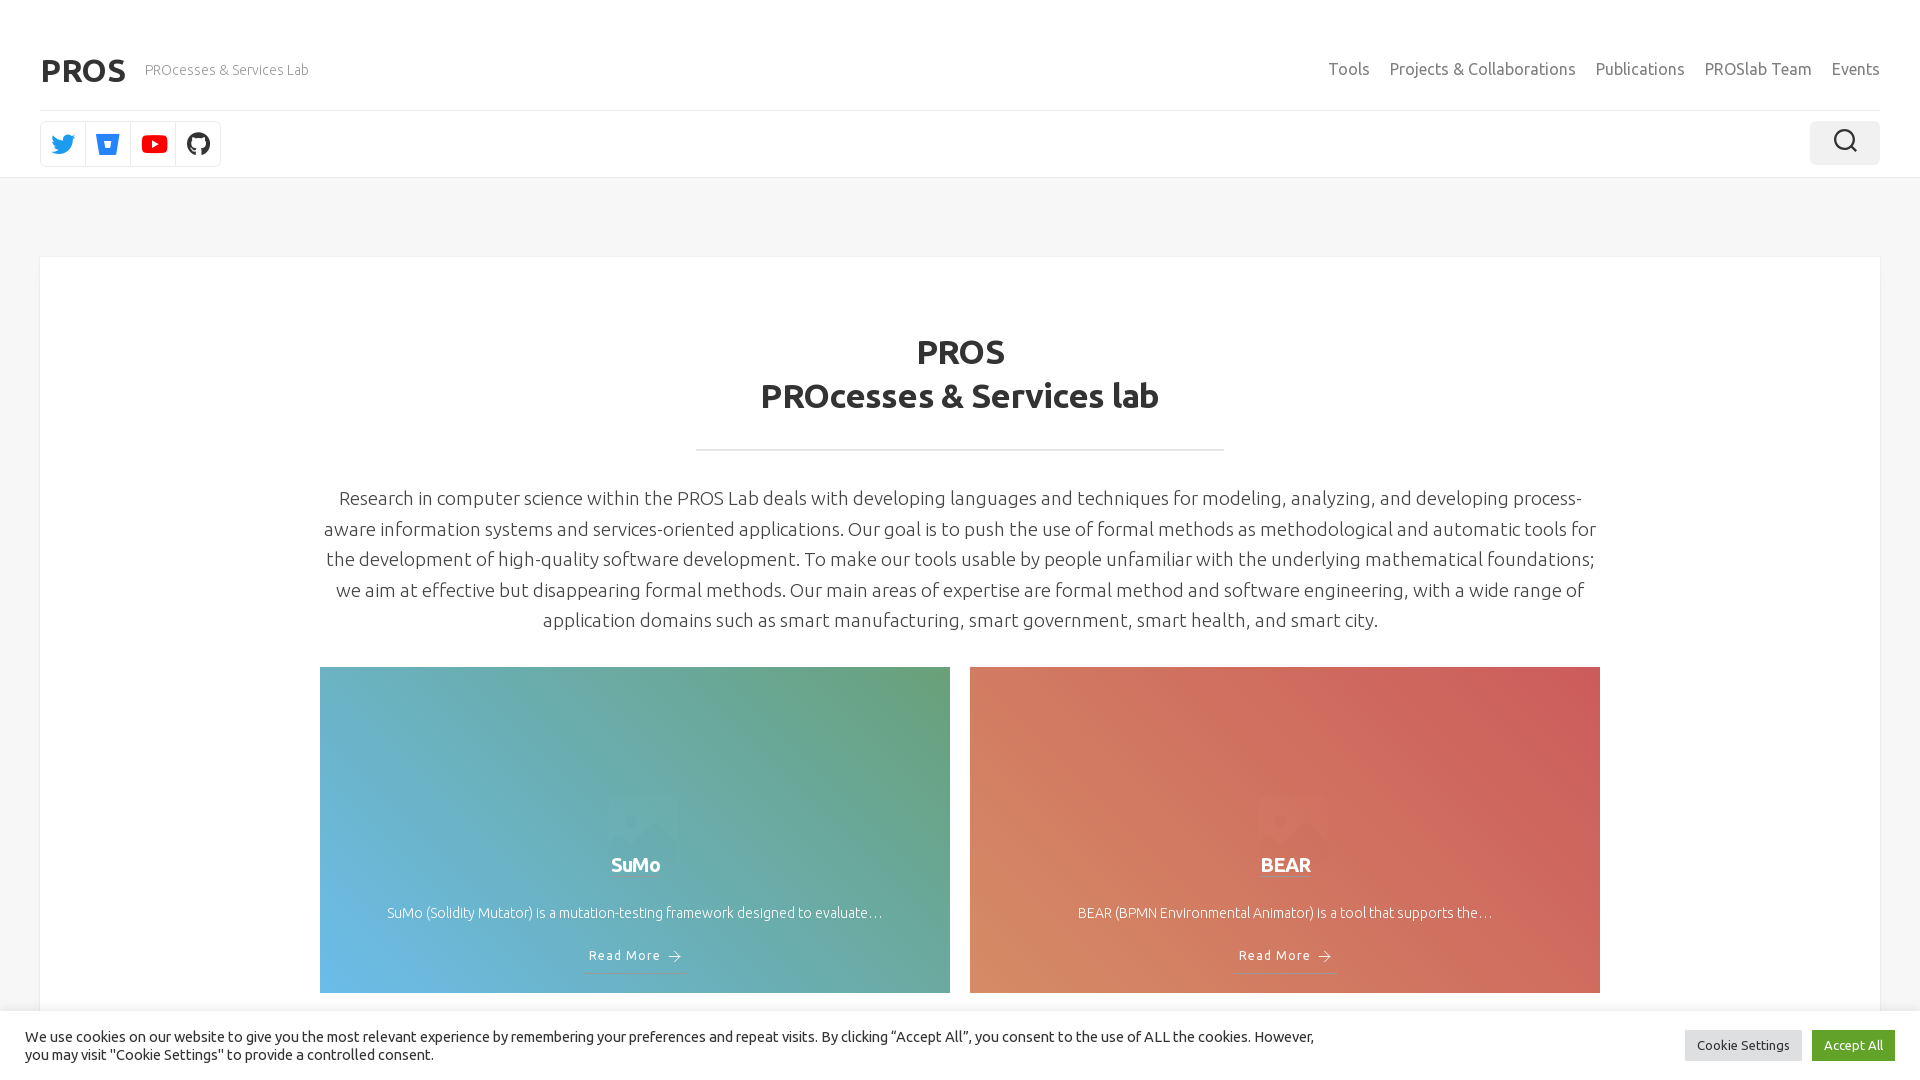